Navigates to a football statistics website showing detailed over/under match data

Starting URL: https://www.adamchoi.co.uk/overs/detailed

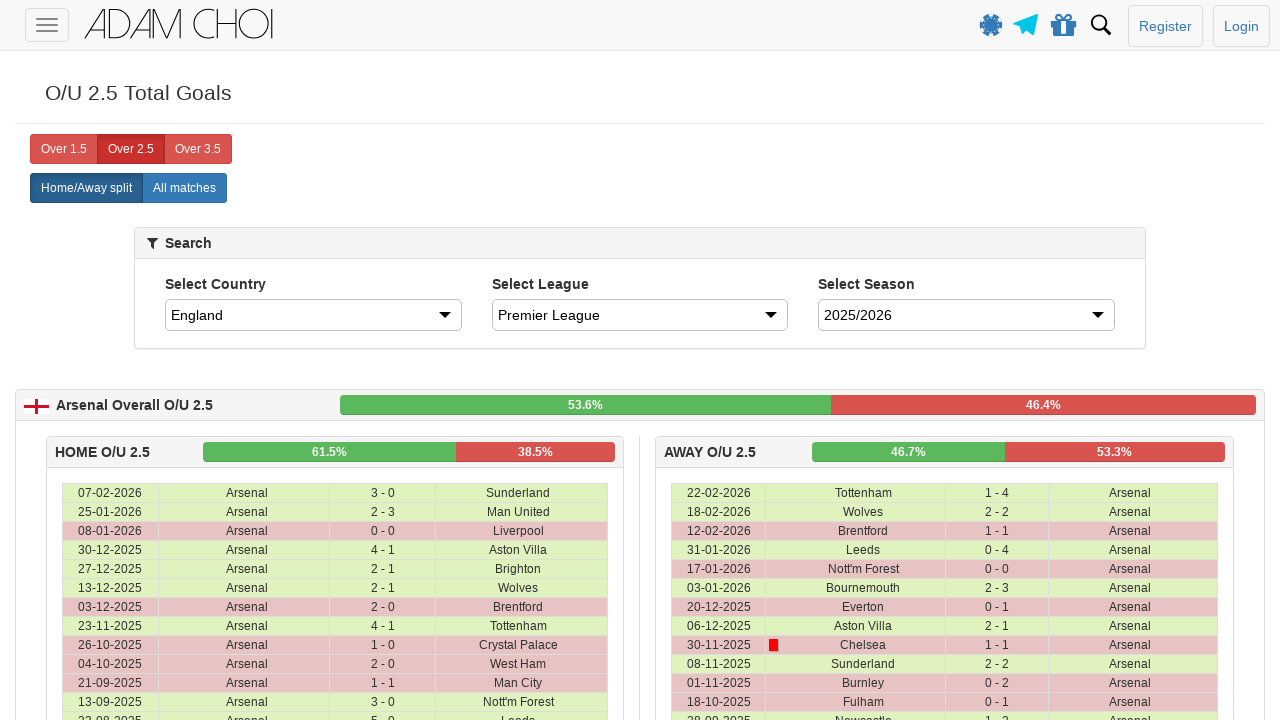

Waited for page DOM content to load
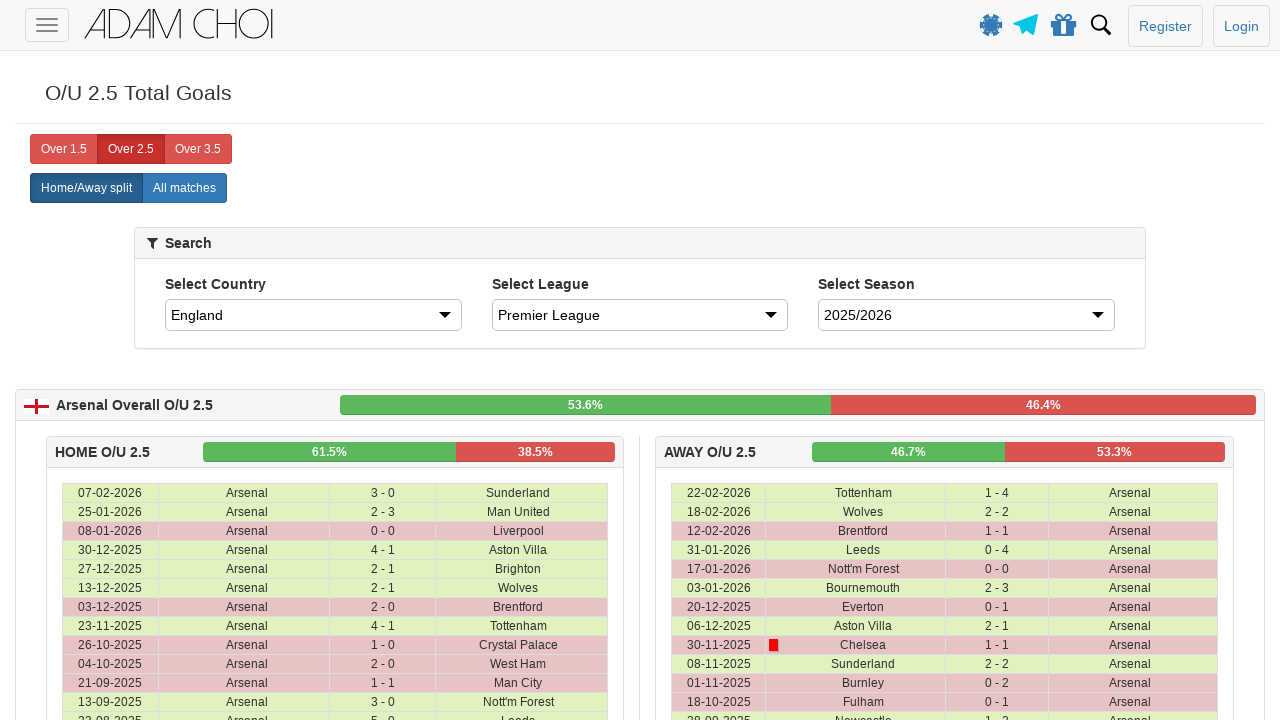

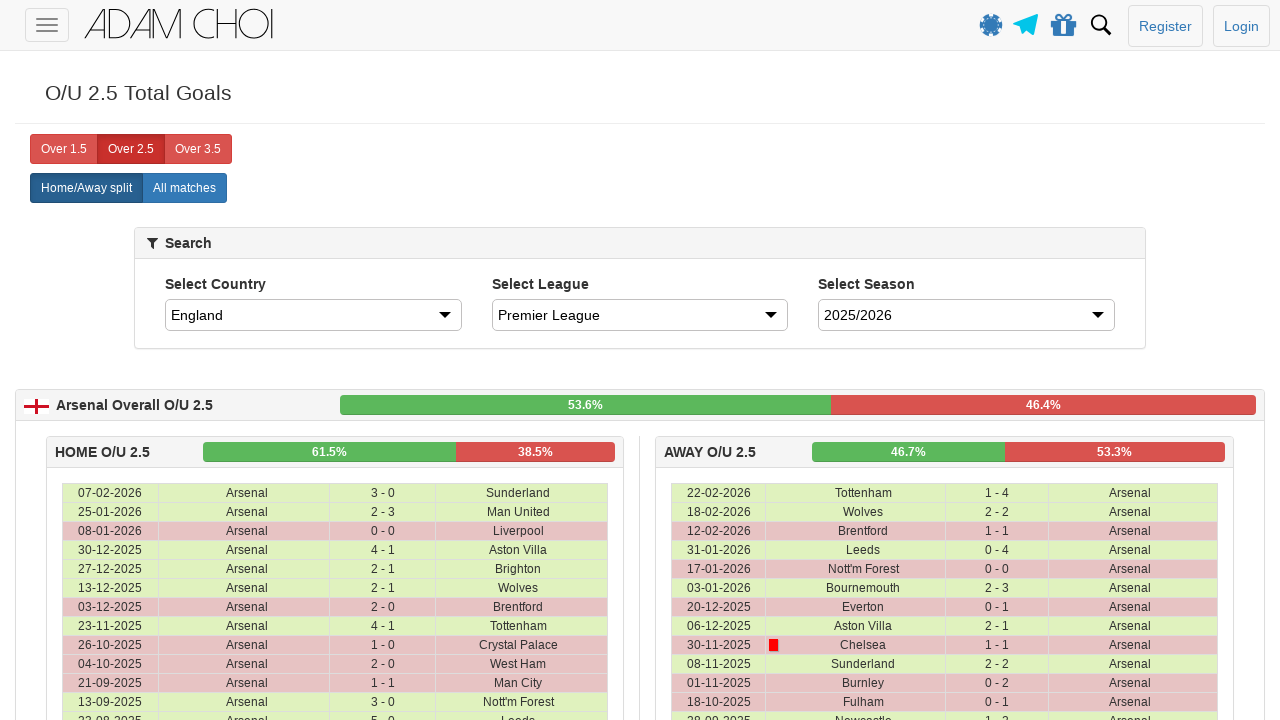